Tests login form with invalid credentials, verifying the appropriate error message is displayed when username and password don't match

Starting URL: https://www.saucedemo.com/

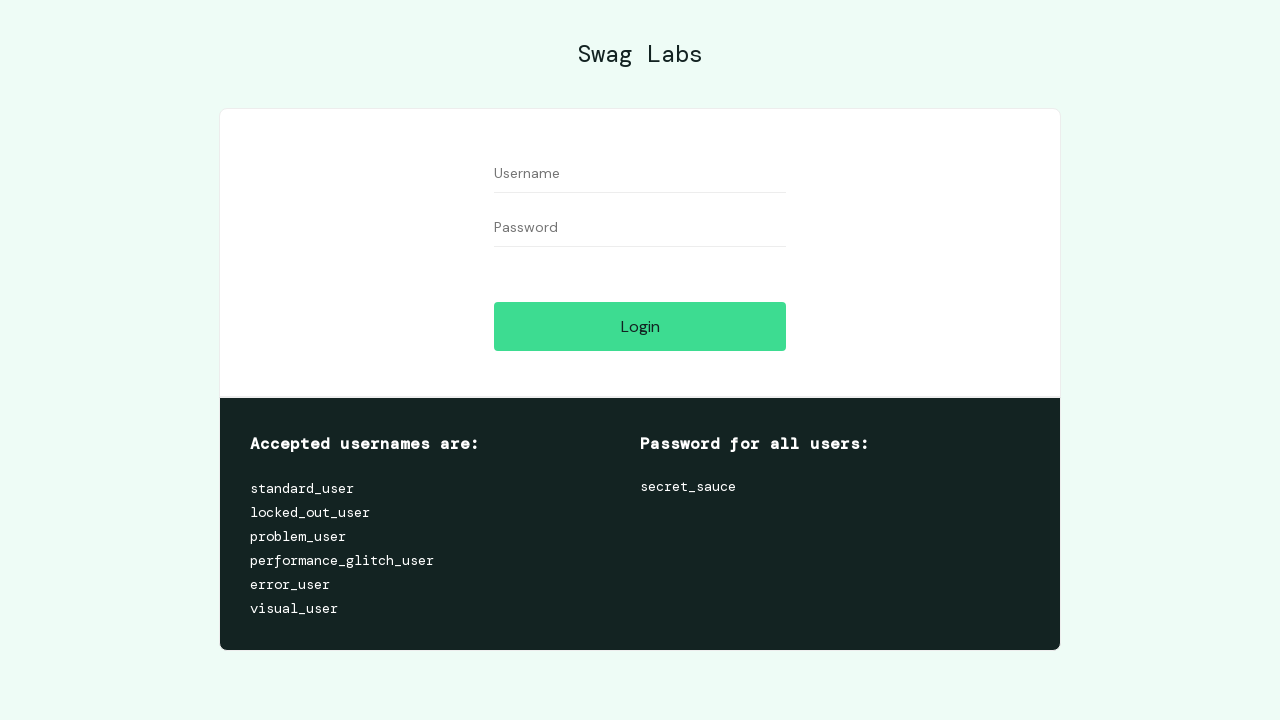

Filled username field with 'problem_user' on #user-name
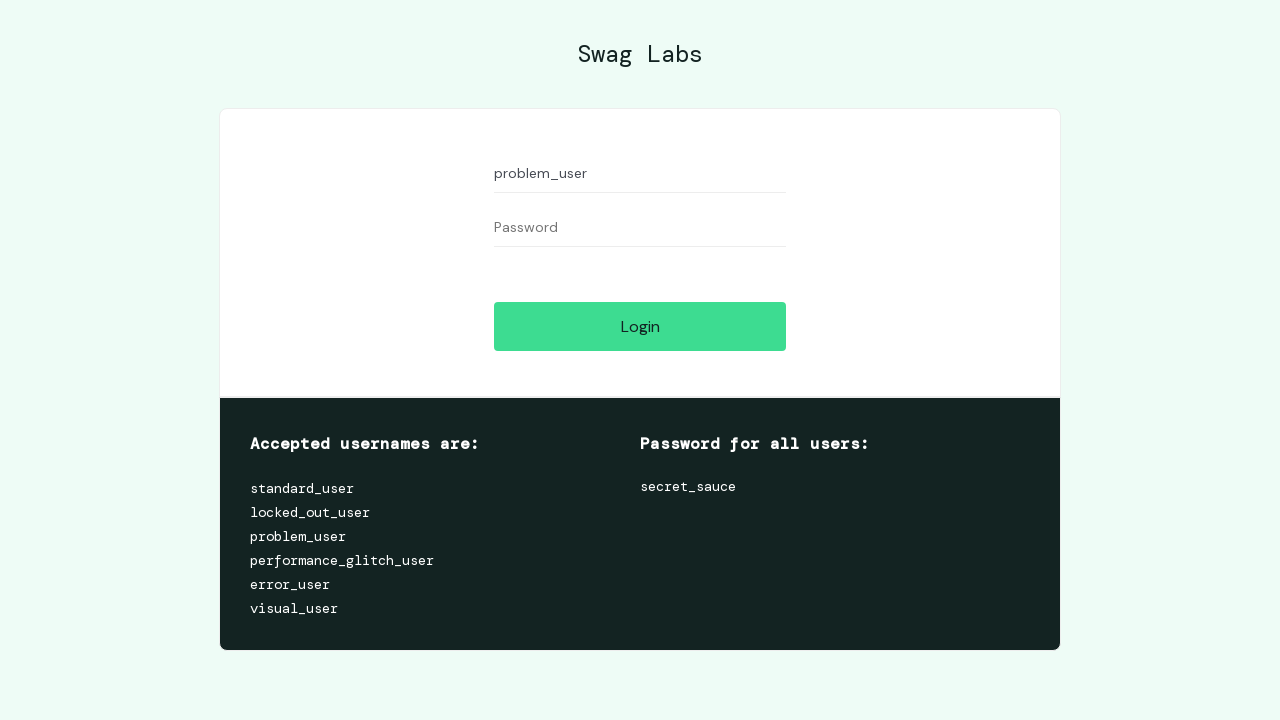

Filled password field with 'invalid_password' on #password
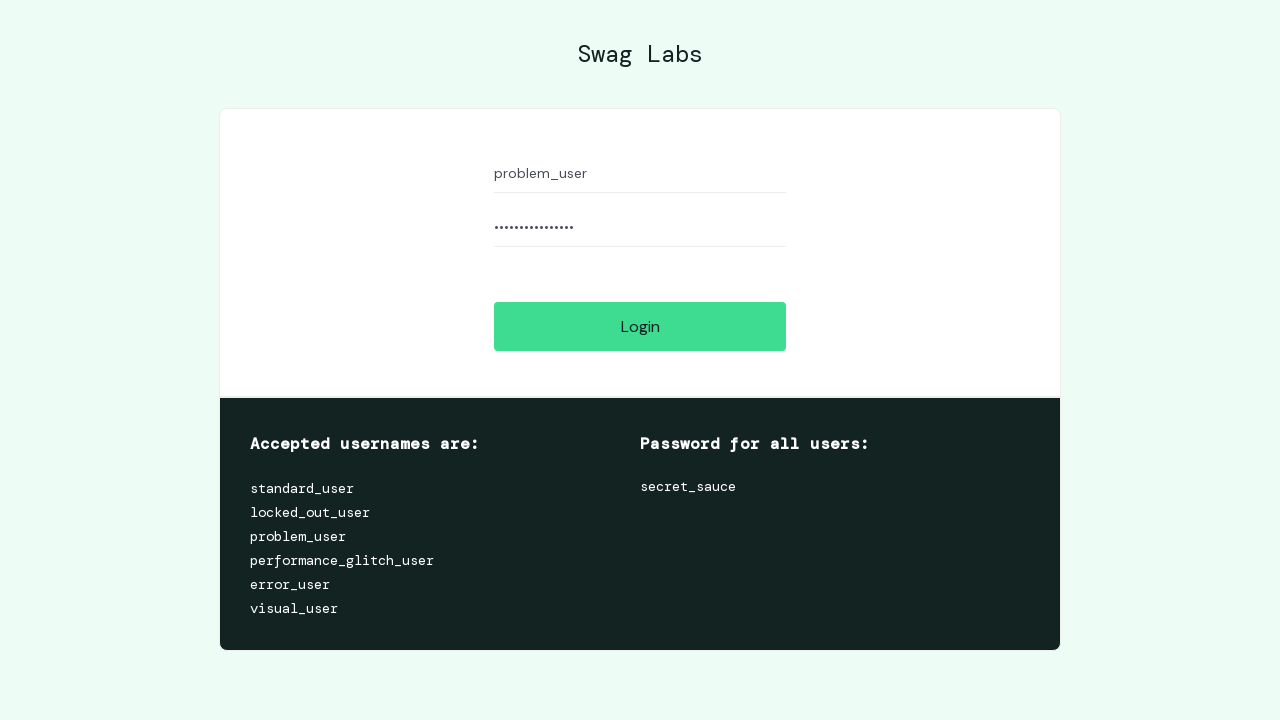

Clicked login button at (640, 326) on #login-button
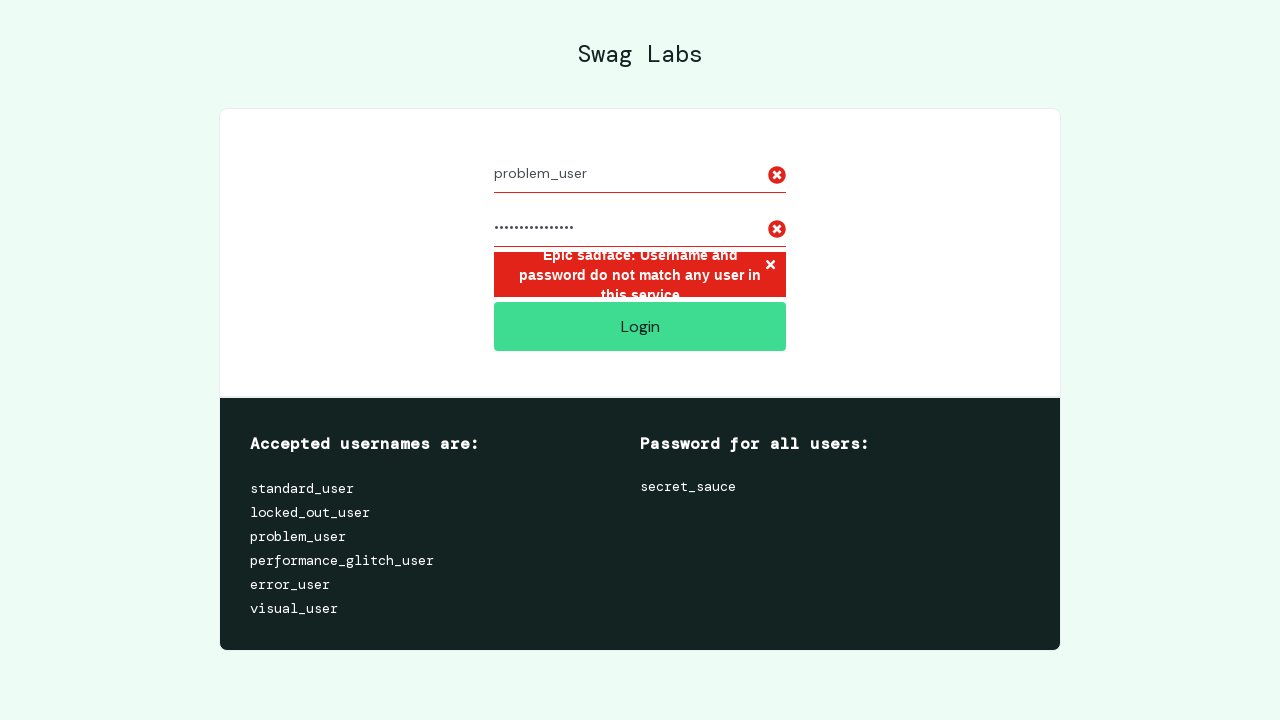

Error message displayed - invalid credentials rejected
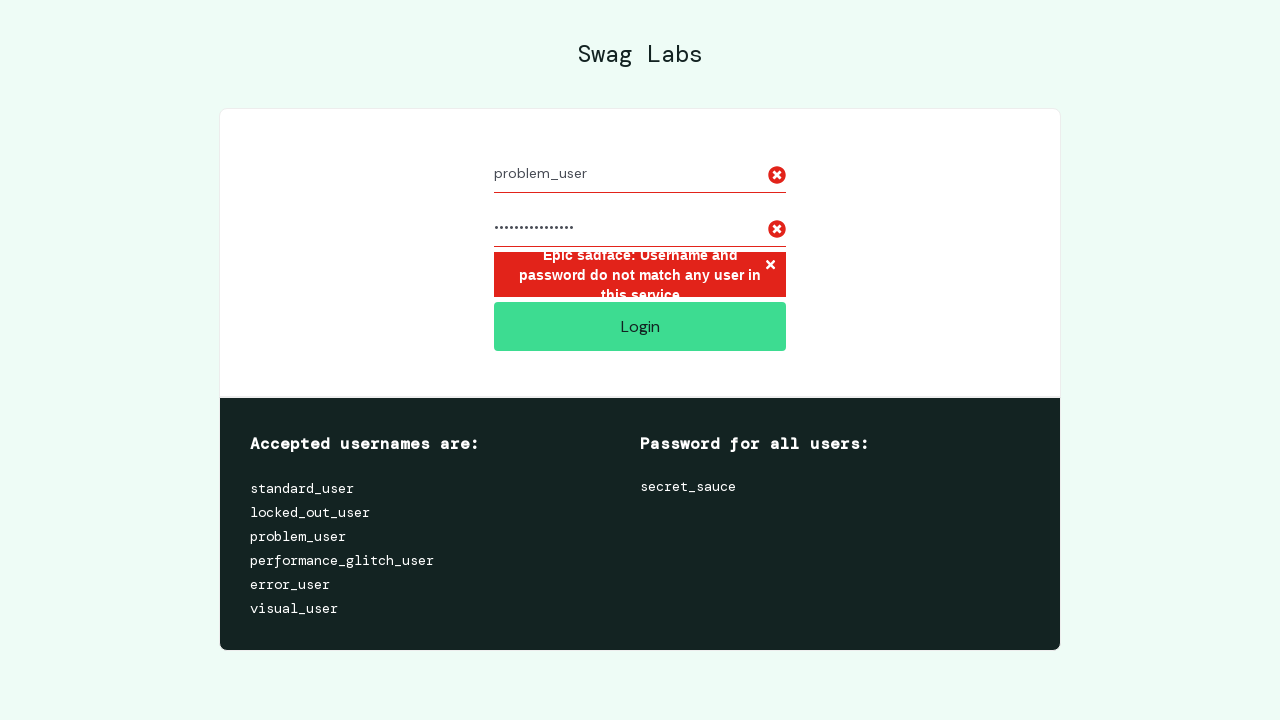

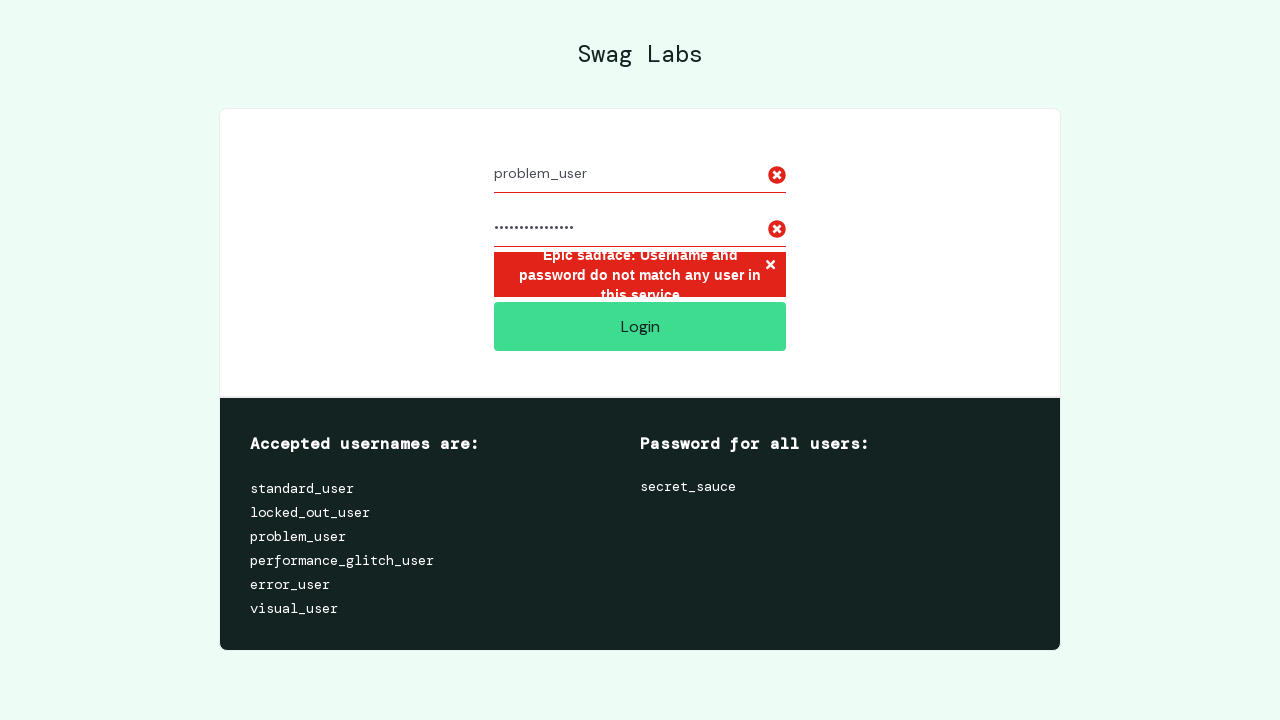